Tests React Semantic UI dropdown by selecting multiple contacts (Christian, Jenny Hess, Justen Kitsune) and verifying each selection is displayed correctly.

Starting URL: https://react.semantic-ui.com/maximize/dropdown-example-selection/

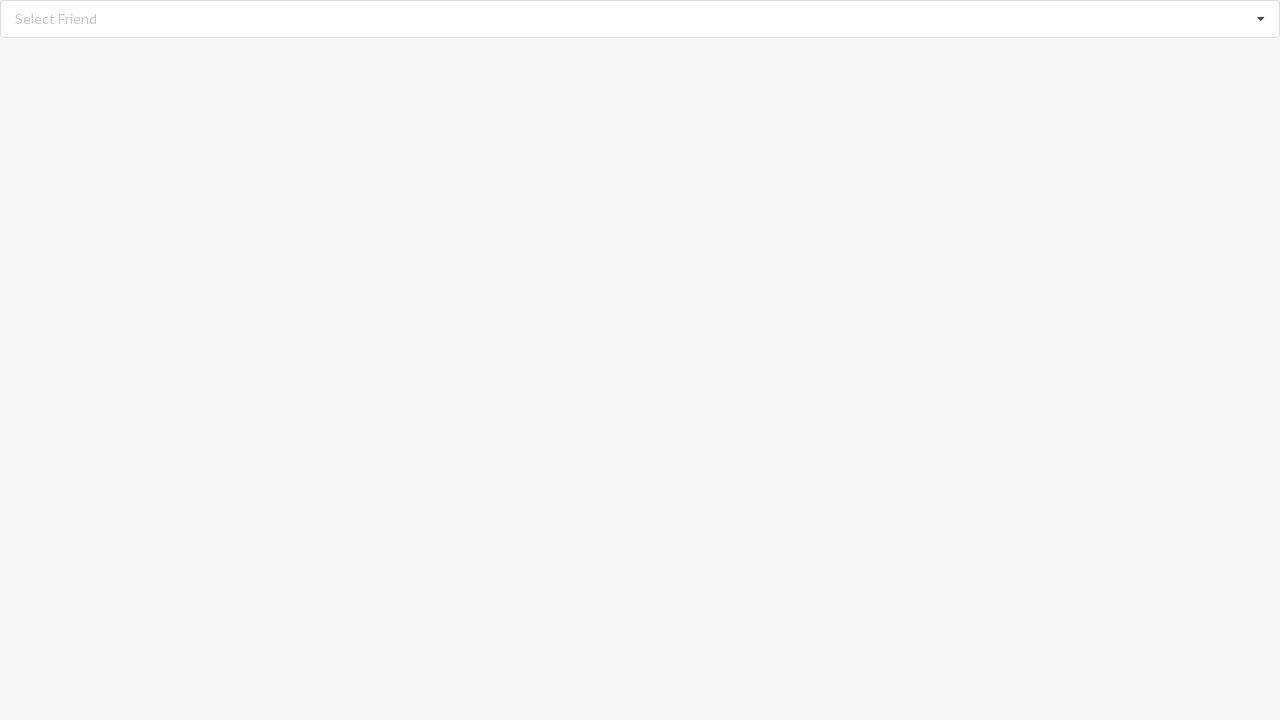

Clicked dropdown icon to open selection menu at (1261, 19) on i.dropdown.icon
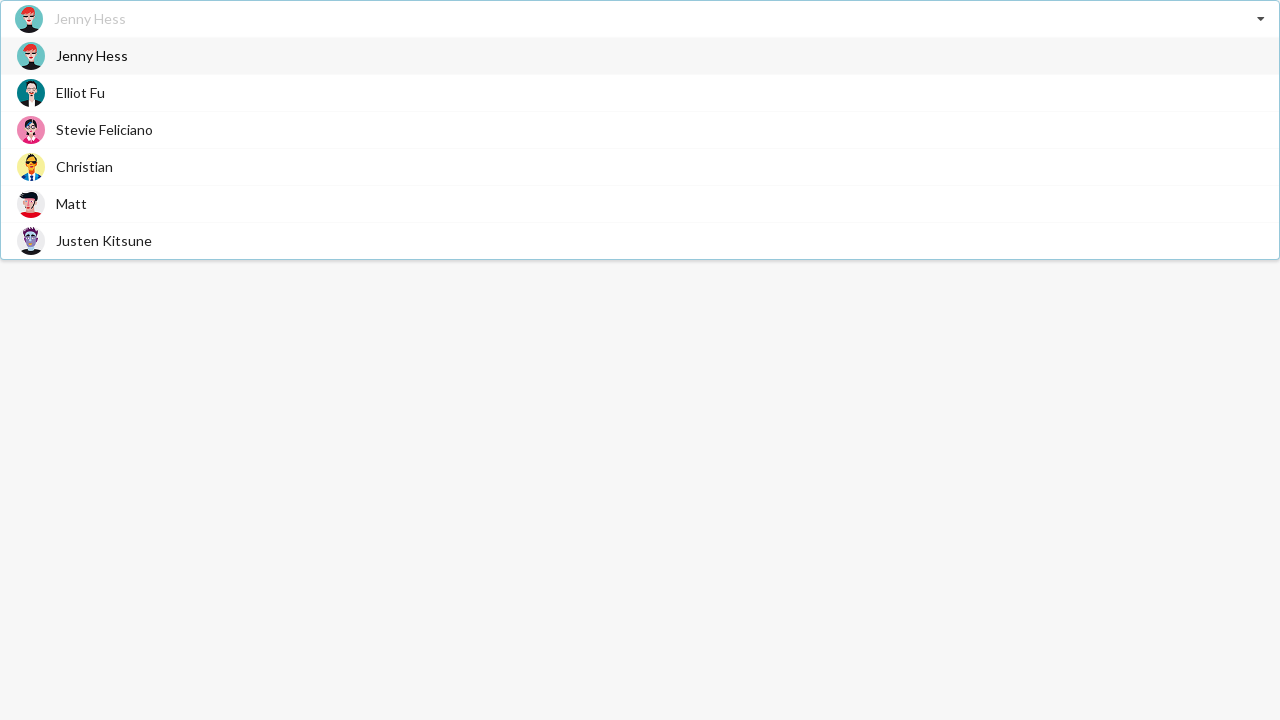

Dropdown menu items loaded
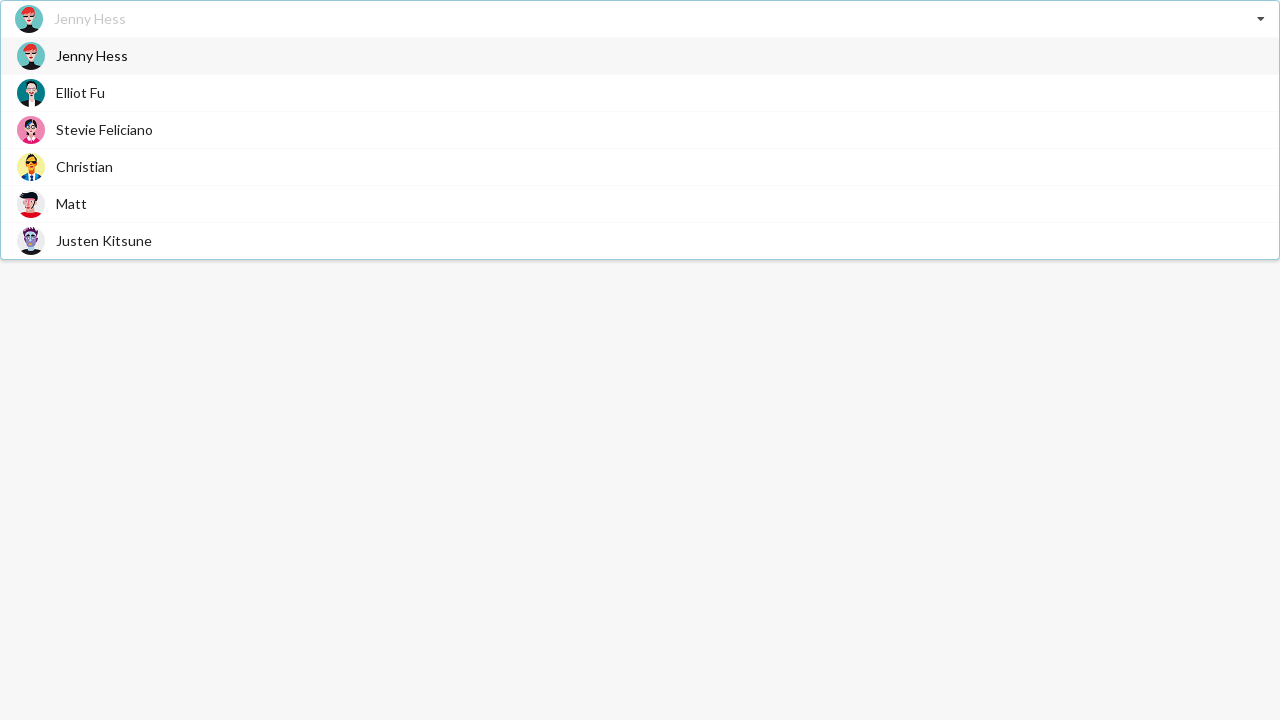

Selected 'Christian' from dropdown at (84, 166) on div.item>span.text:has-text('Christian')
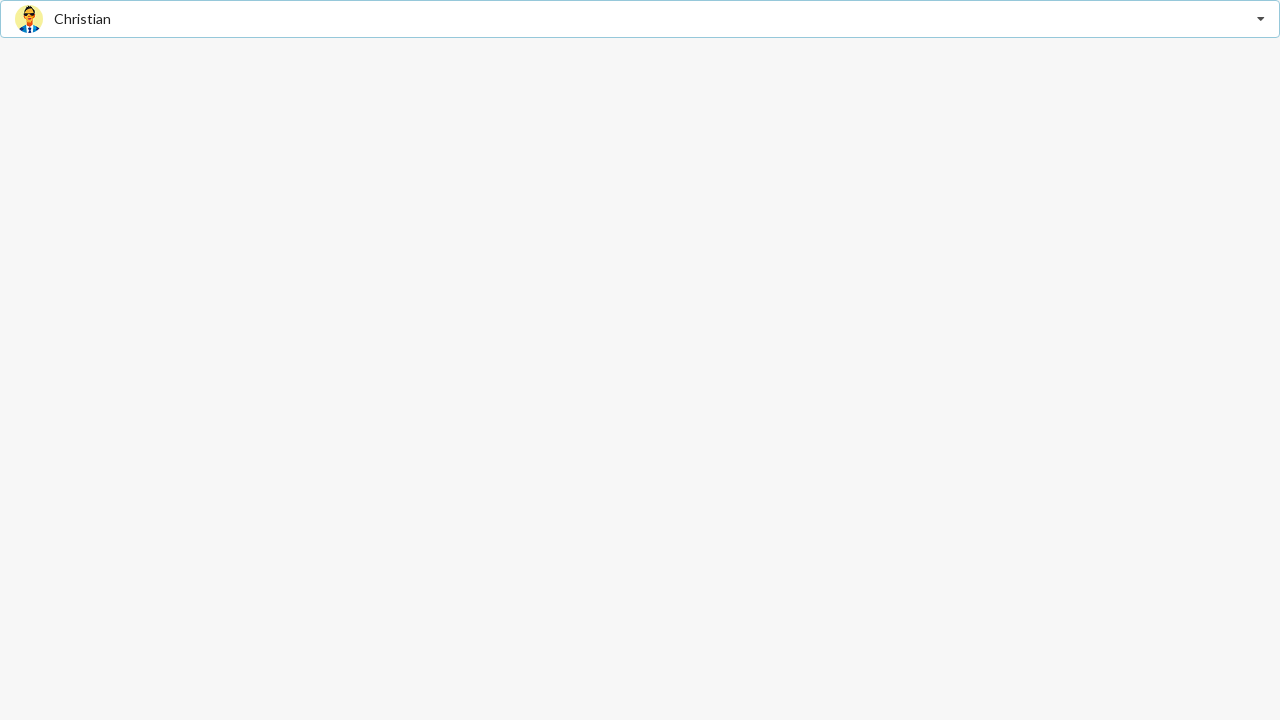

Verified 'Christian' is displayed in selection
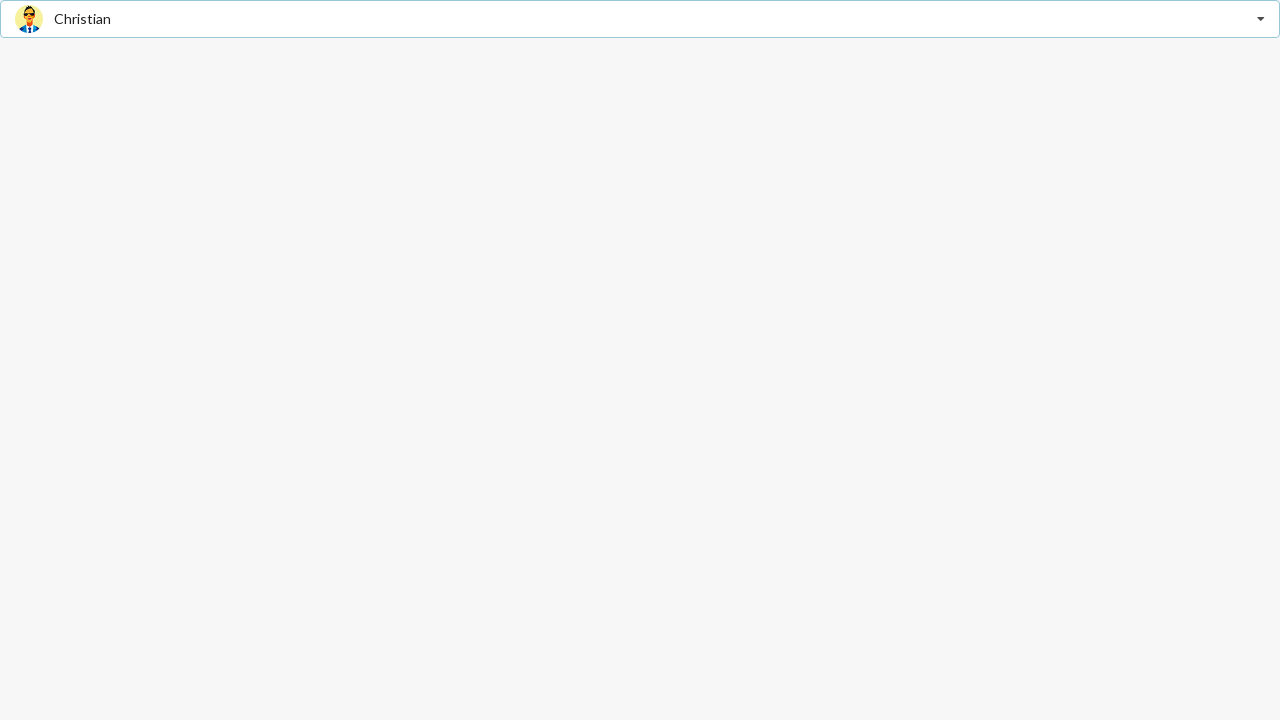

Clicked dropdown icon to open selection menu at (1261, 19) on i.dropdown.icon
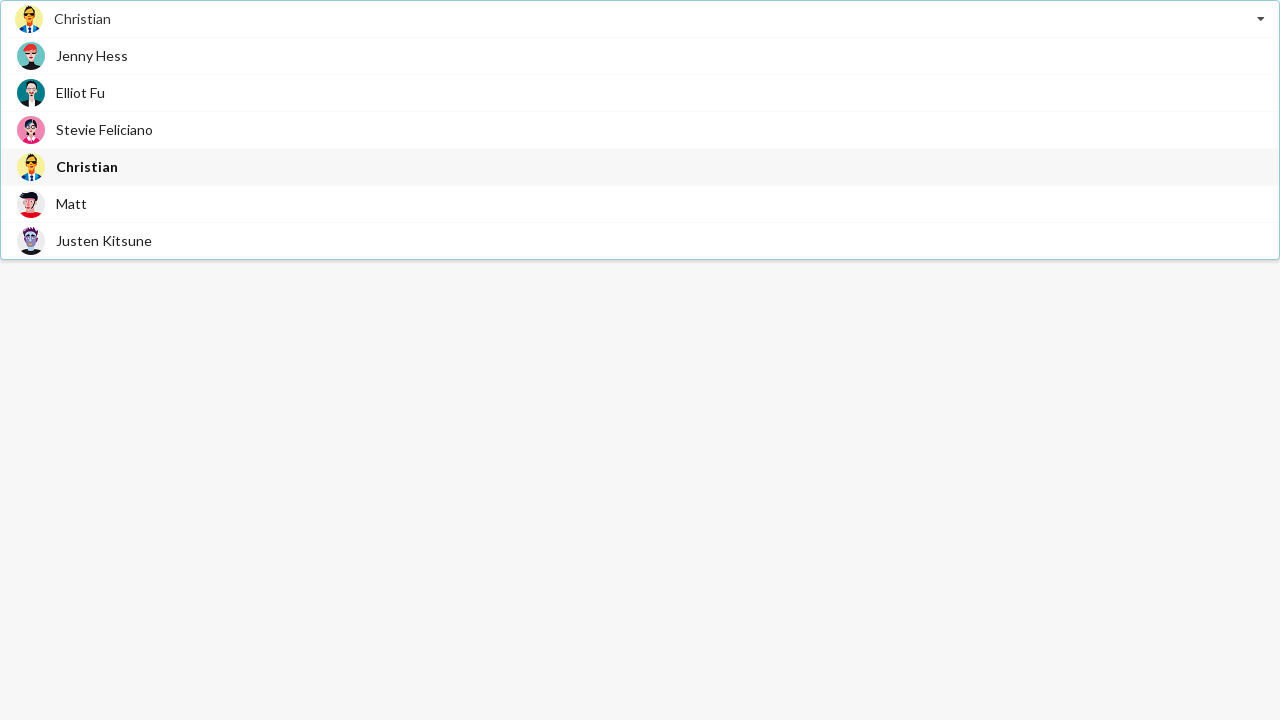

Dropdown menu items loaded
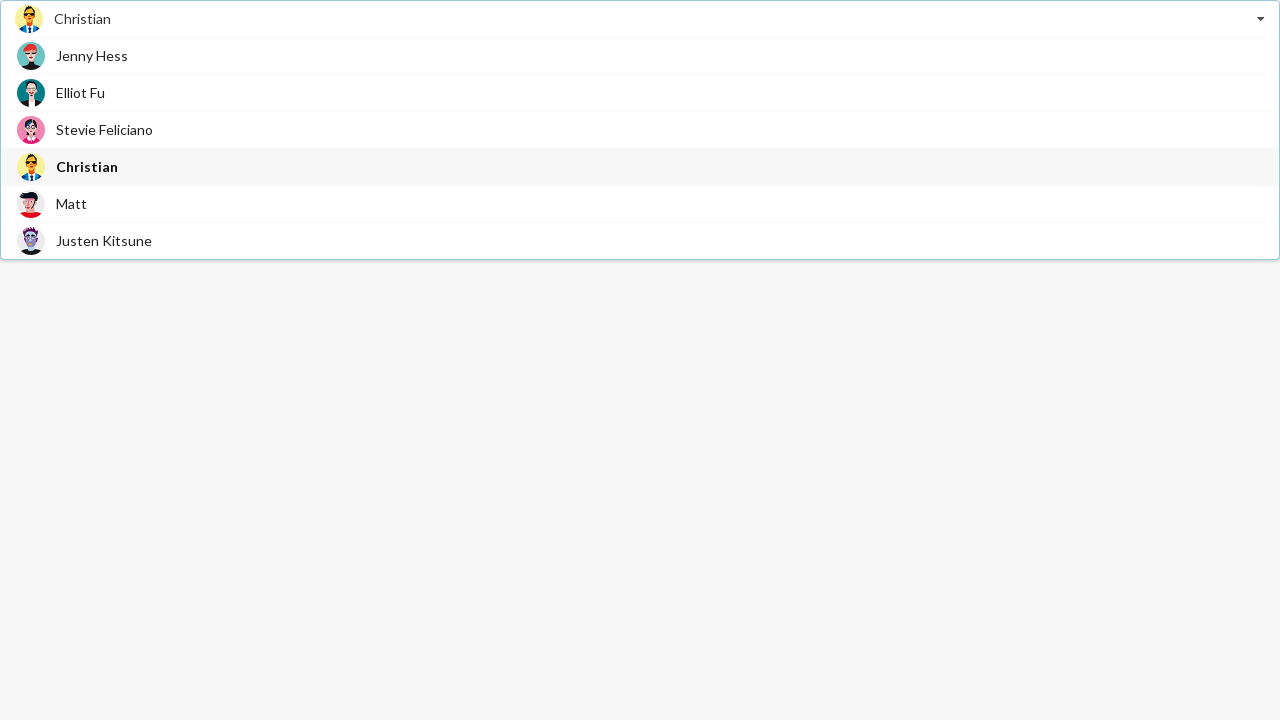

Selected 'Jenny Hess' from dropdown at (92, 56) on div.item>span.text:has-text('Jenny Hess')
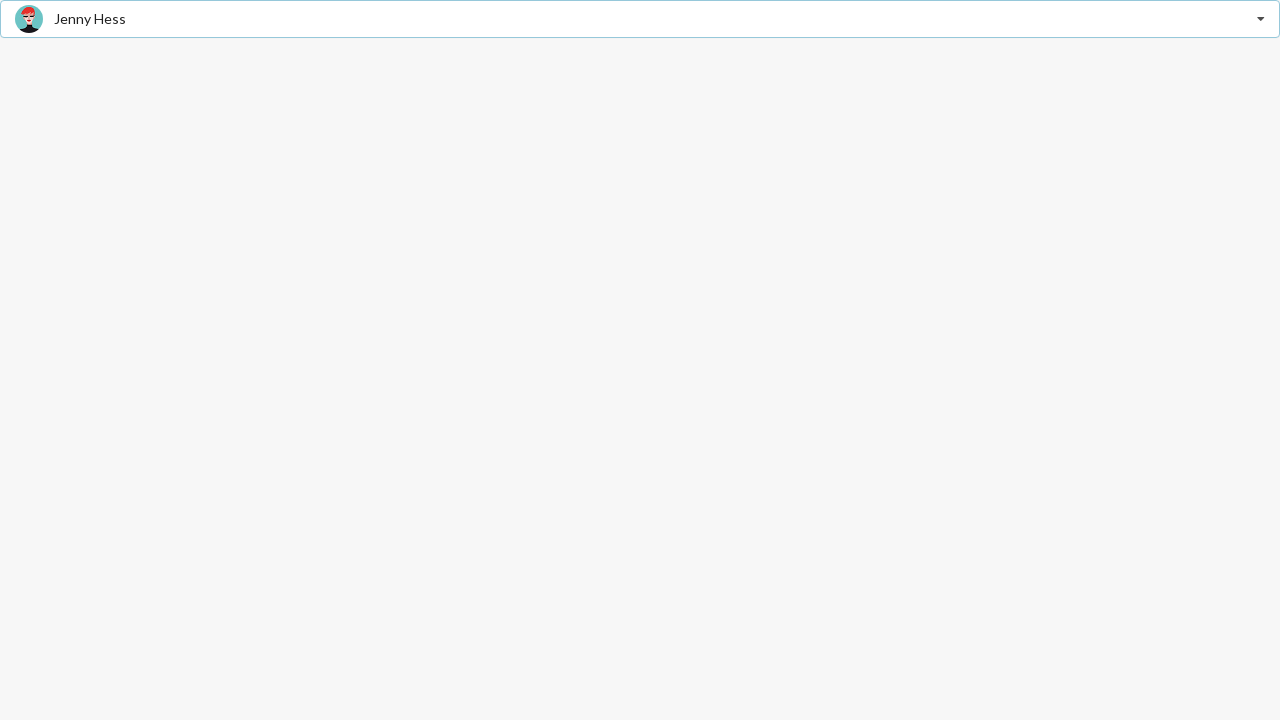

Verified 'Jenny Hess' is displayed in selection
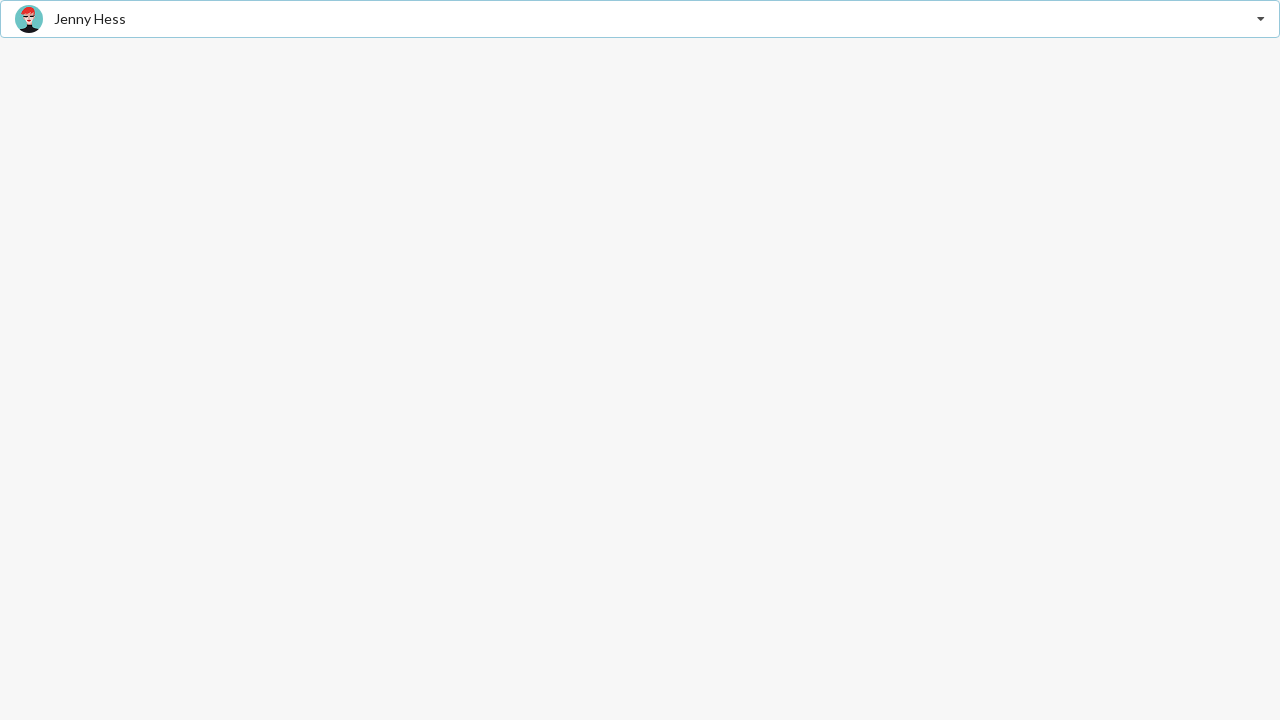

Clicked dropdown icon to open selection menu at (1261, 19) on i.dropdown.icon
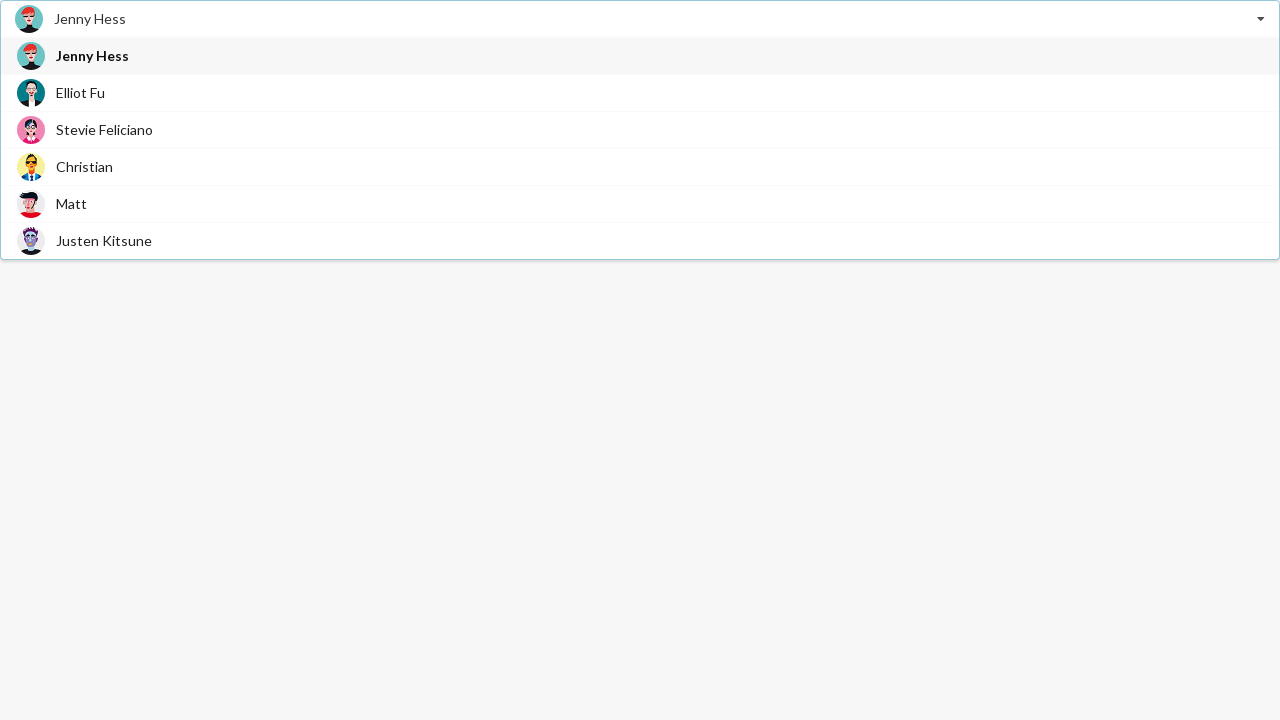

Dropdown menu items loaded
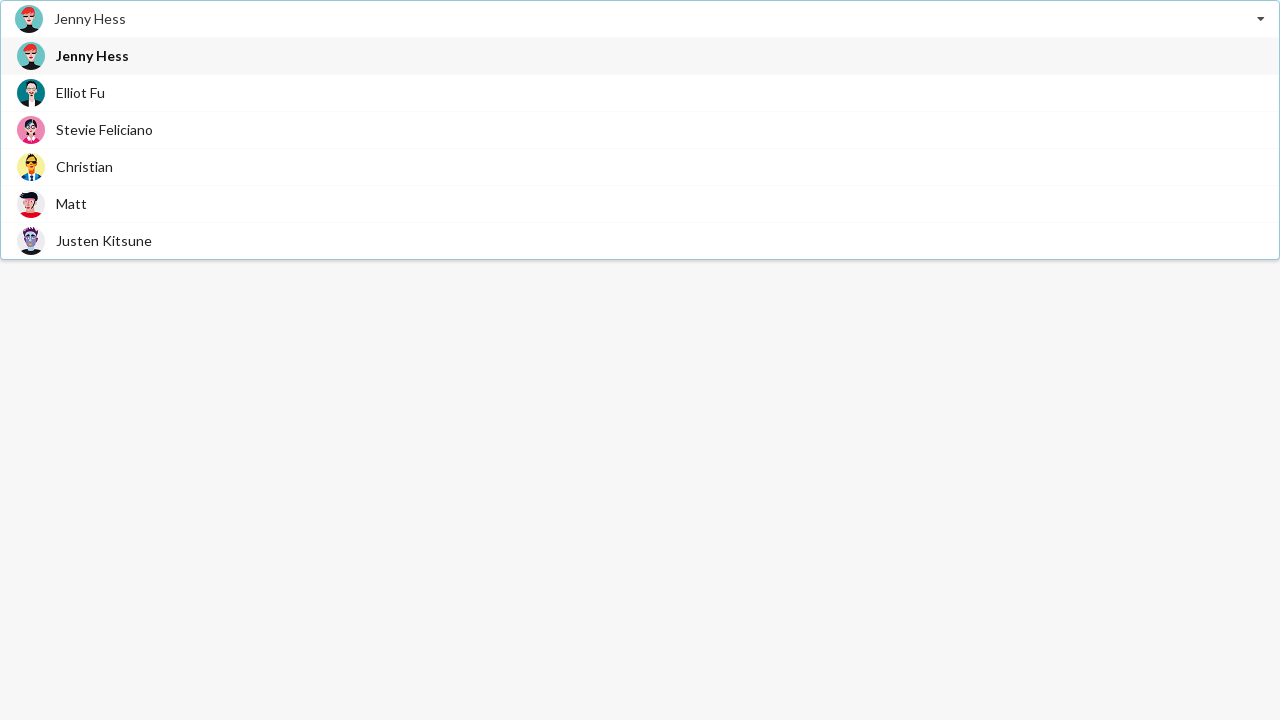

Selected 'Justen Kitsune' from dropdown at (104, 240) on div.item>span.text:has-text('Justen Kitsune')
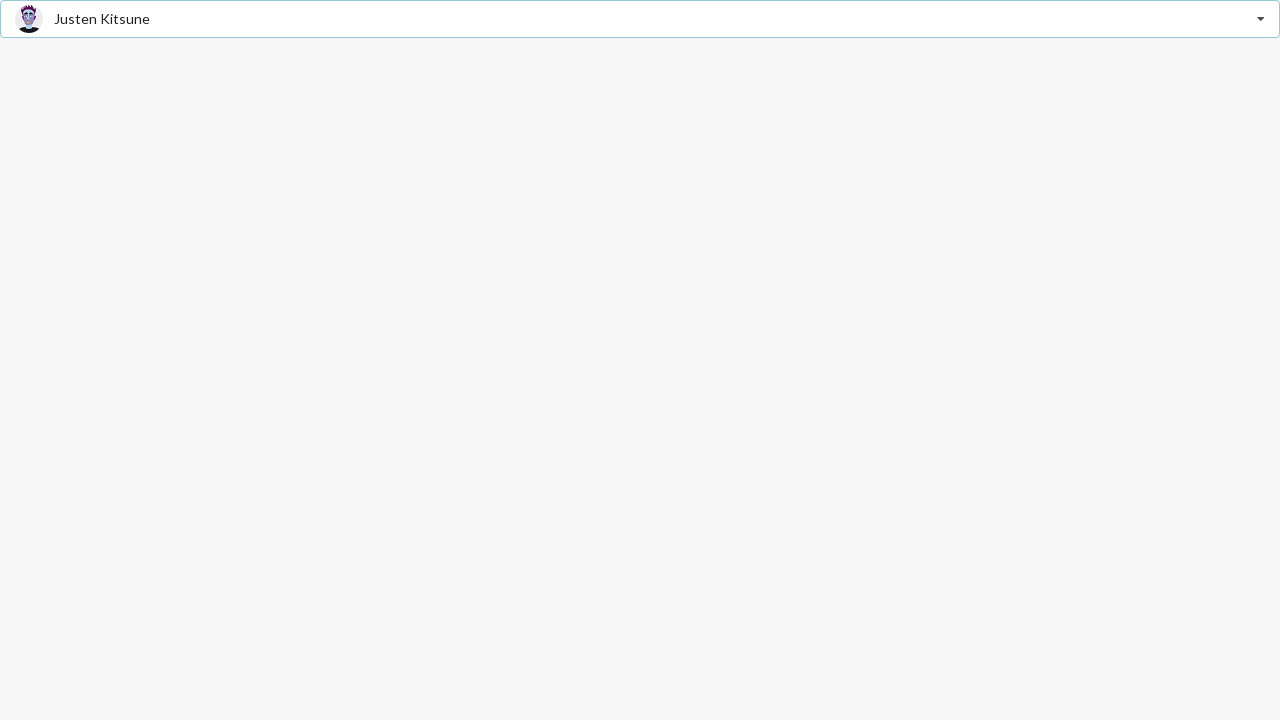

Verified 'Justen Kitsune' is displayed in selection
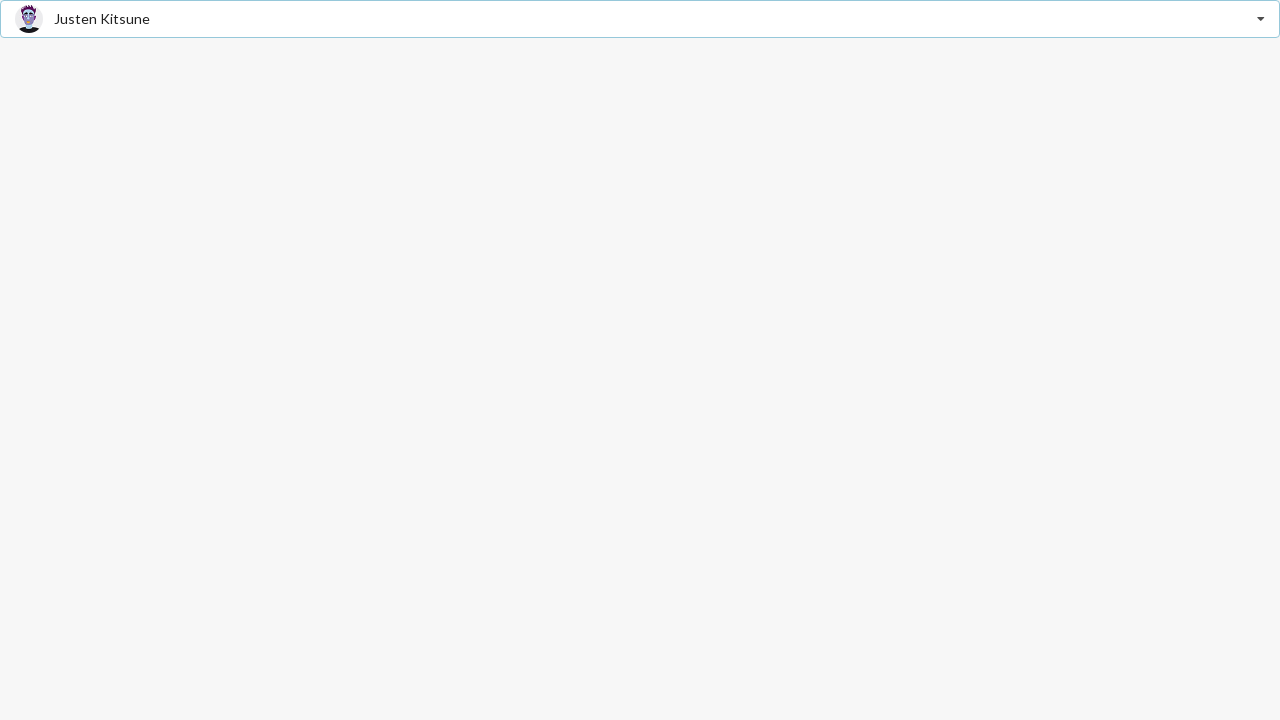

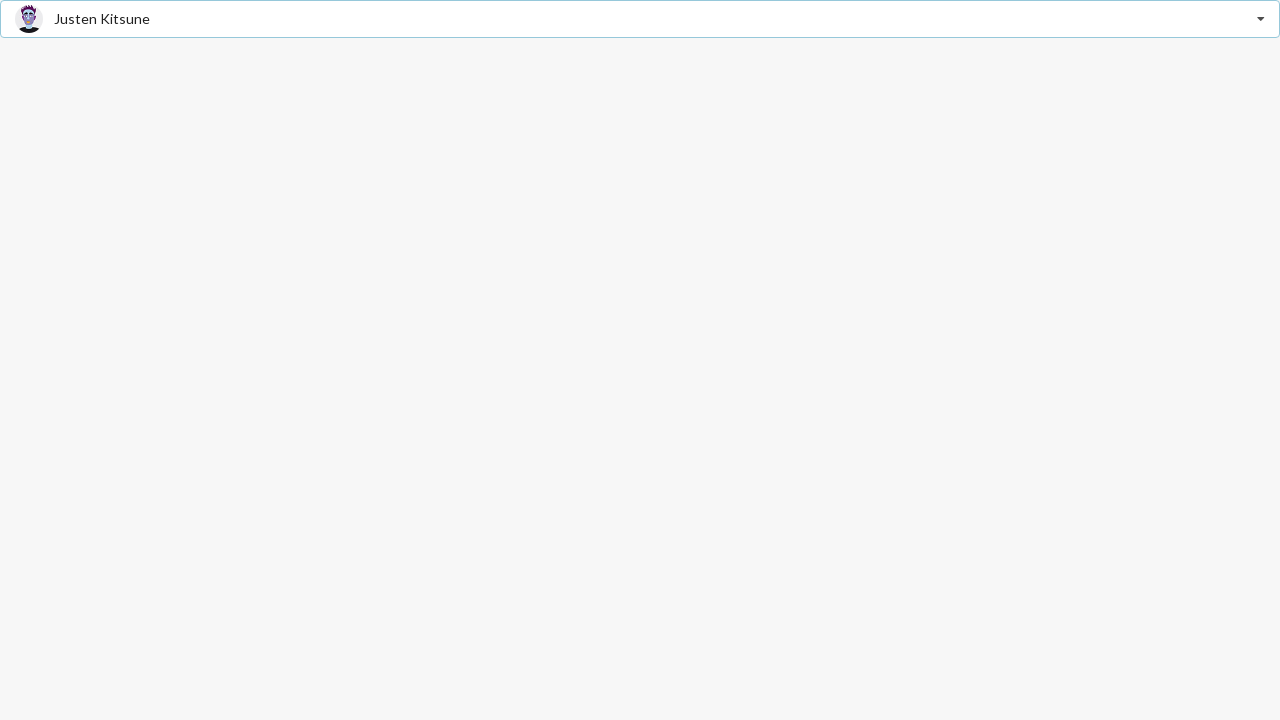